Tests date picker functionality by entering a date value and submitting it with the Enter key

Starting URL: https://formy-project.herokuapp.com/datepicker

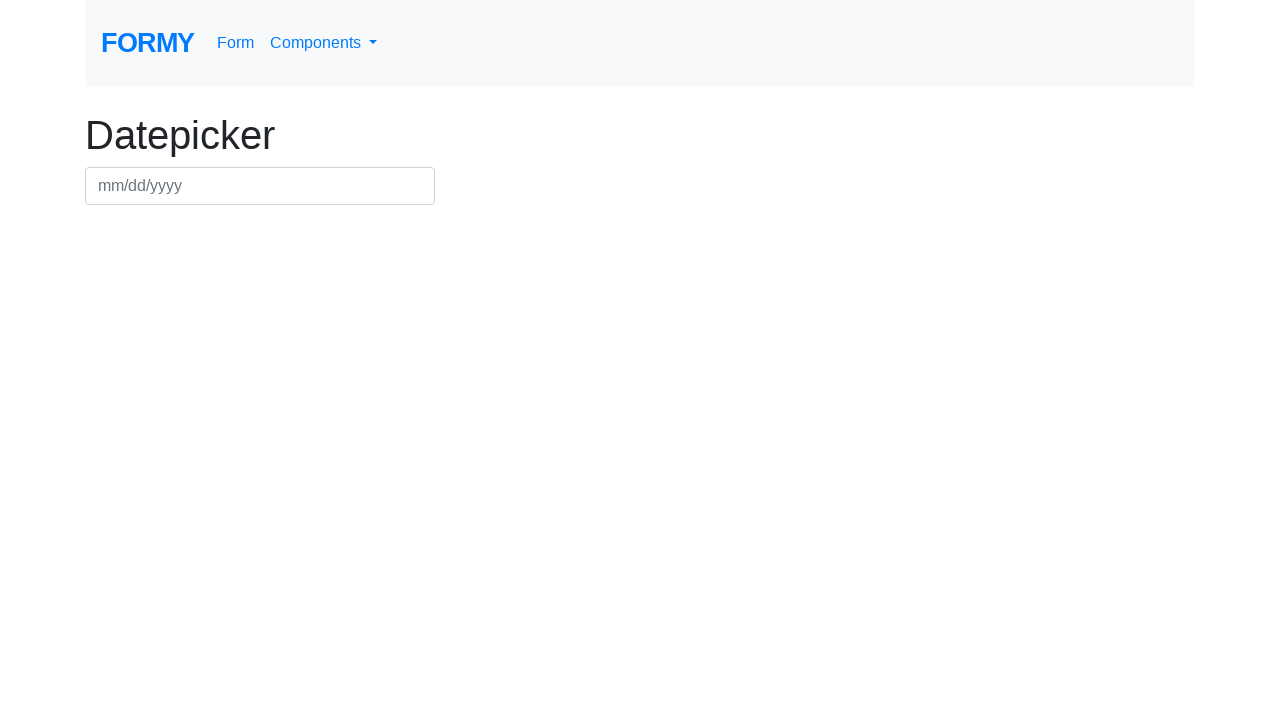

Filled datepicker input with date 05/29/2024 on #datepicker
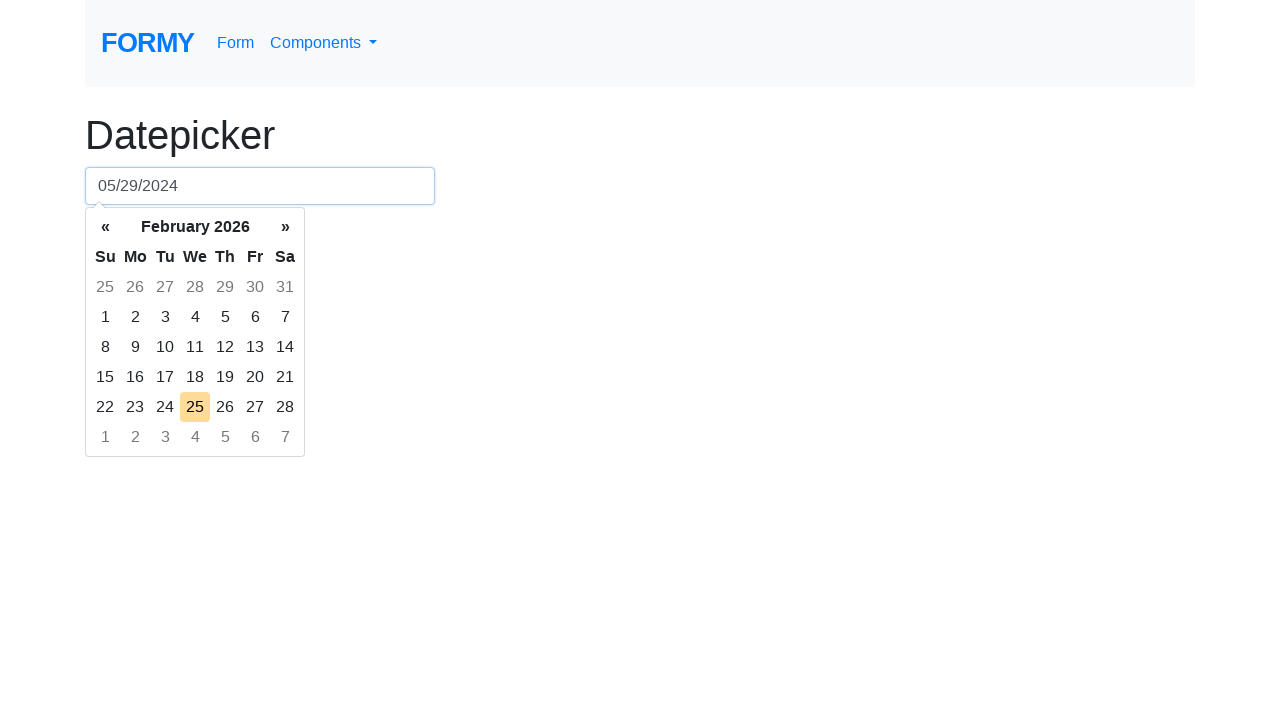

Pressed Enter key to submit the date on #datepicker
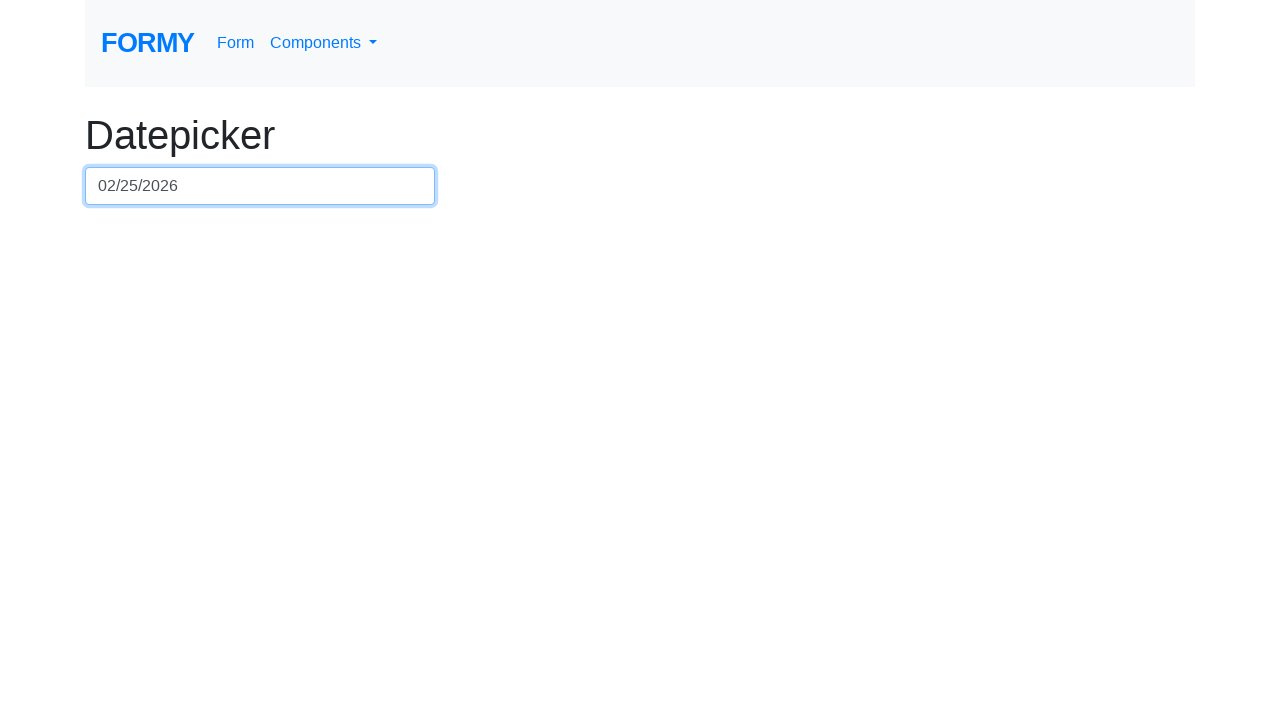

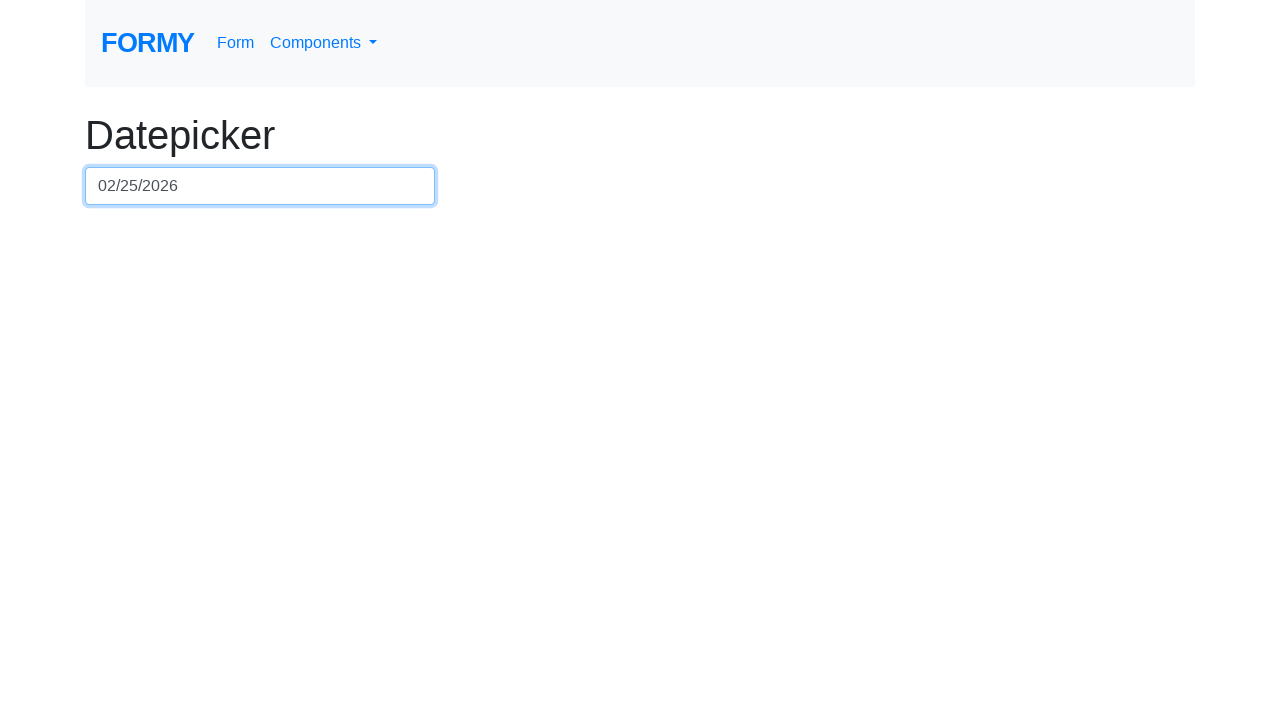